Tests the DemoQA Text Box form by navigating to the Elements section, filling out all form fields (full name, email, current address, permanent address), submitting the form, and verifying the submitted data is displayed correctly.

Starting URL: https://demoqa.com/

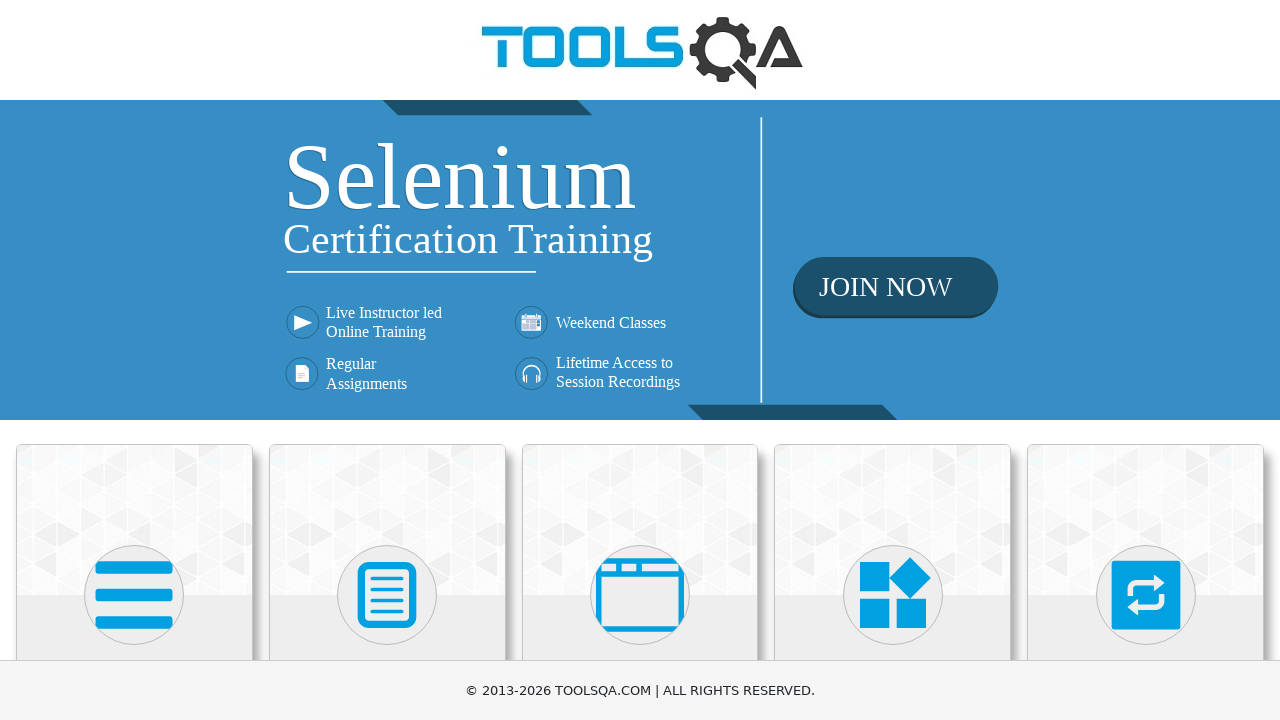

Scrolled down 300px to view Elements card
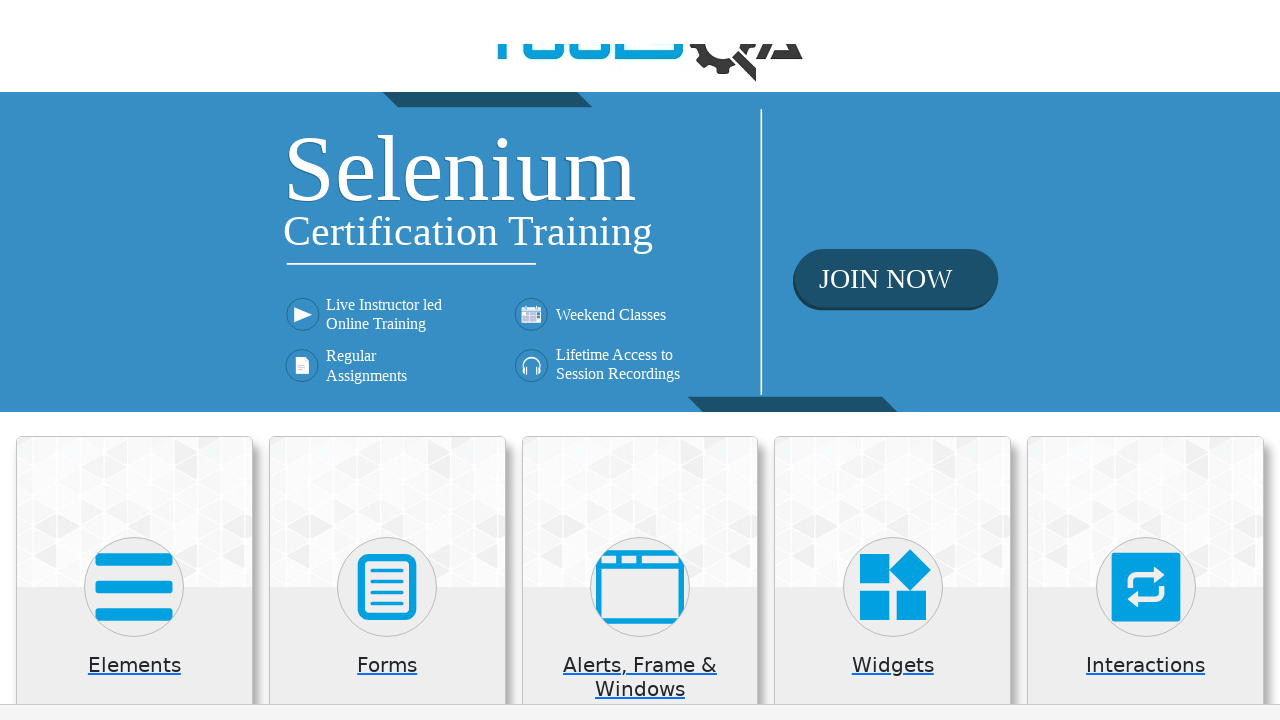

Clicked on Elements card at (134, 373) on xpath=//h5[contains(text(),'Elements')]
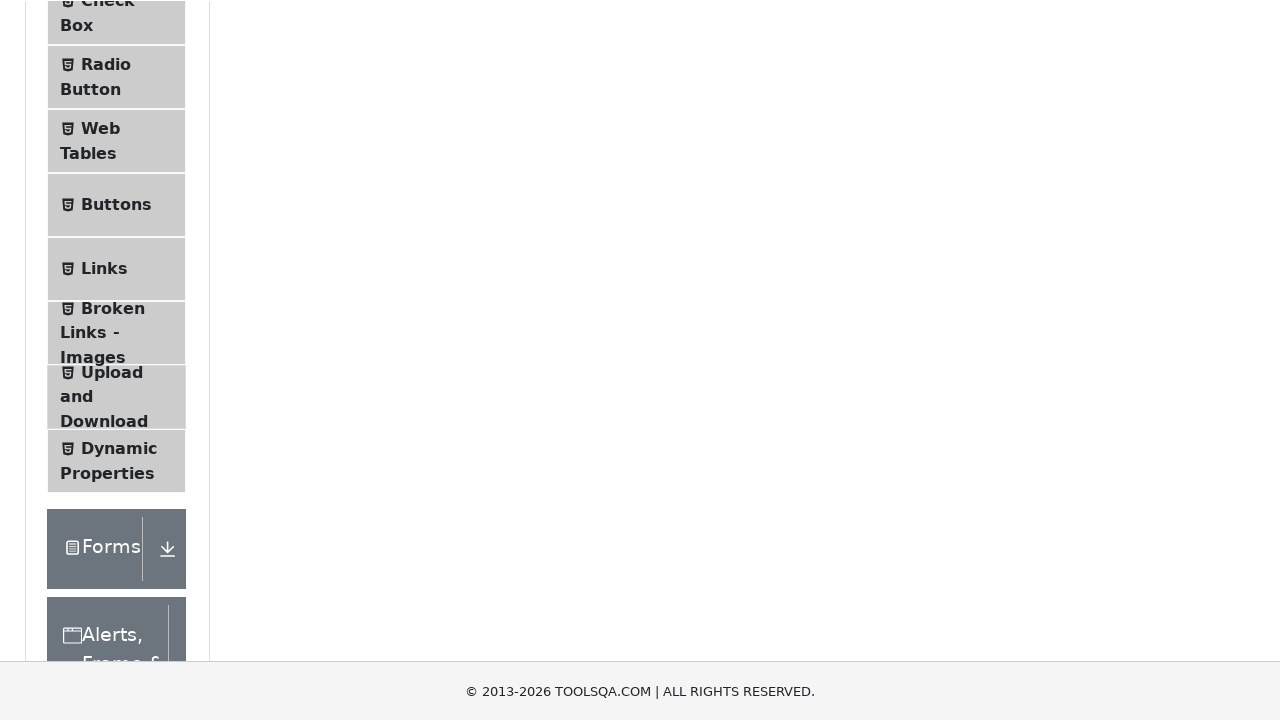

Text Box menu item loaded
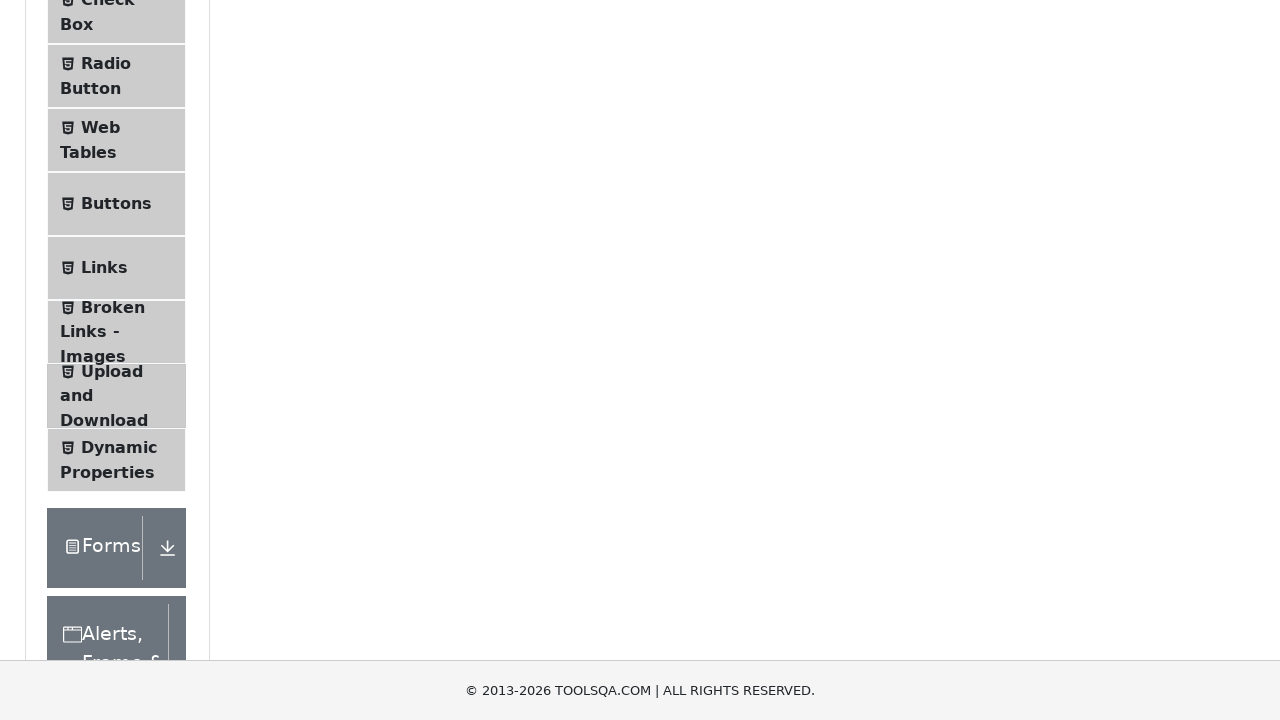

Clicked on Text Box menu item at (116, 261) on #item-0
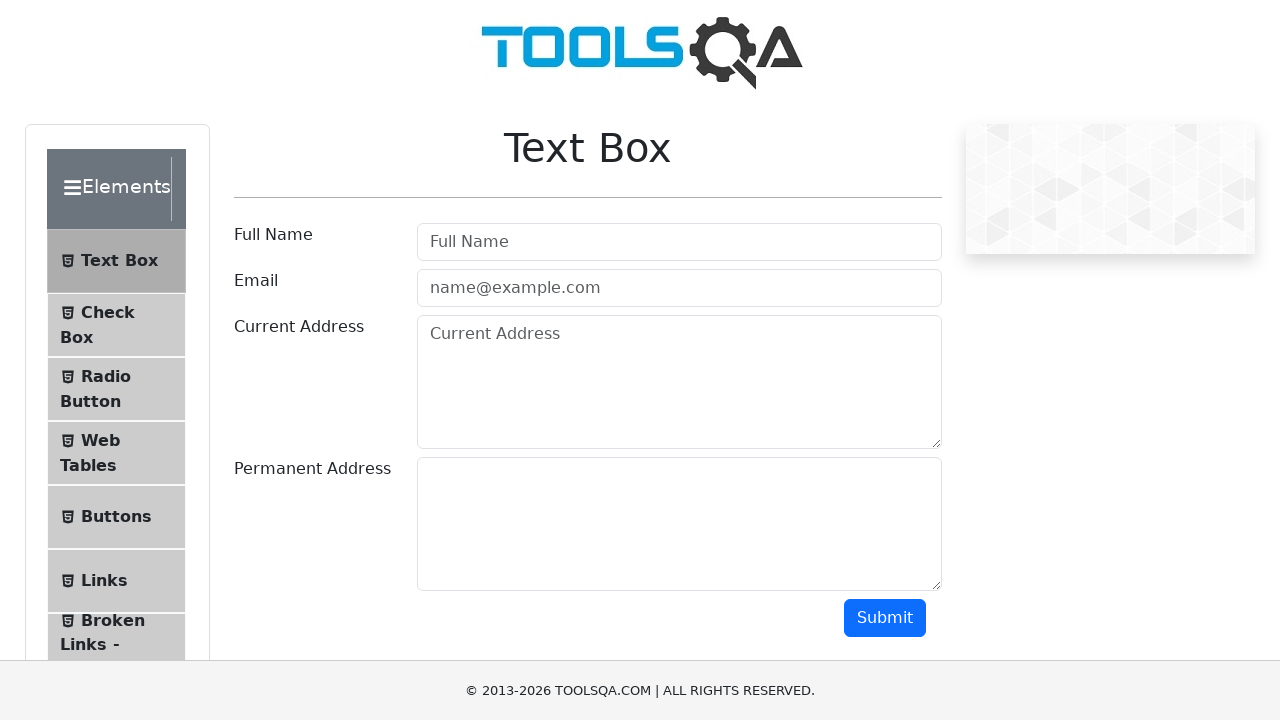

Filled full name field with 'Sarah Thompson' on #userName
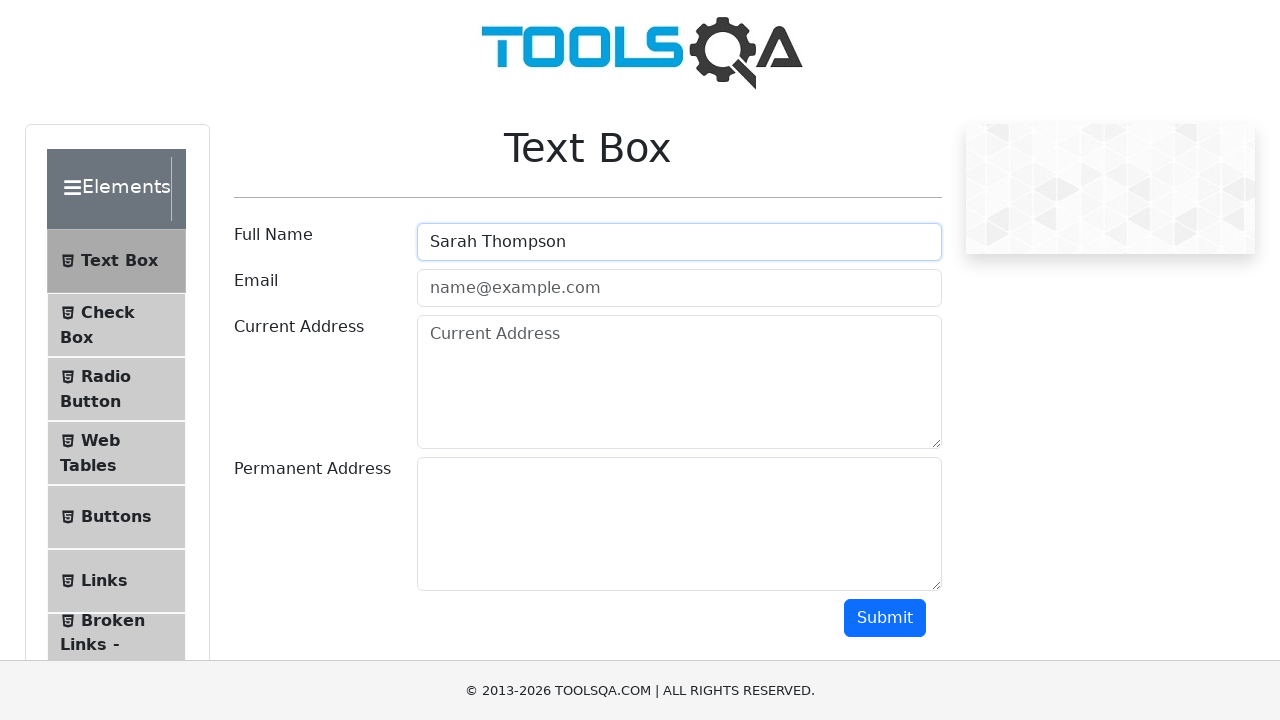

Filled email field with 'sarah.thompson@outlook.com' on #userEmail
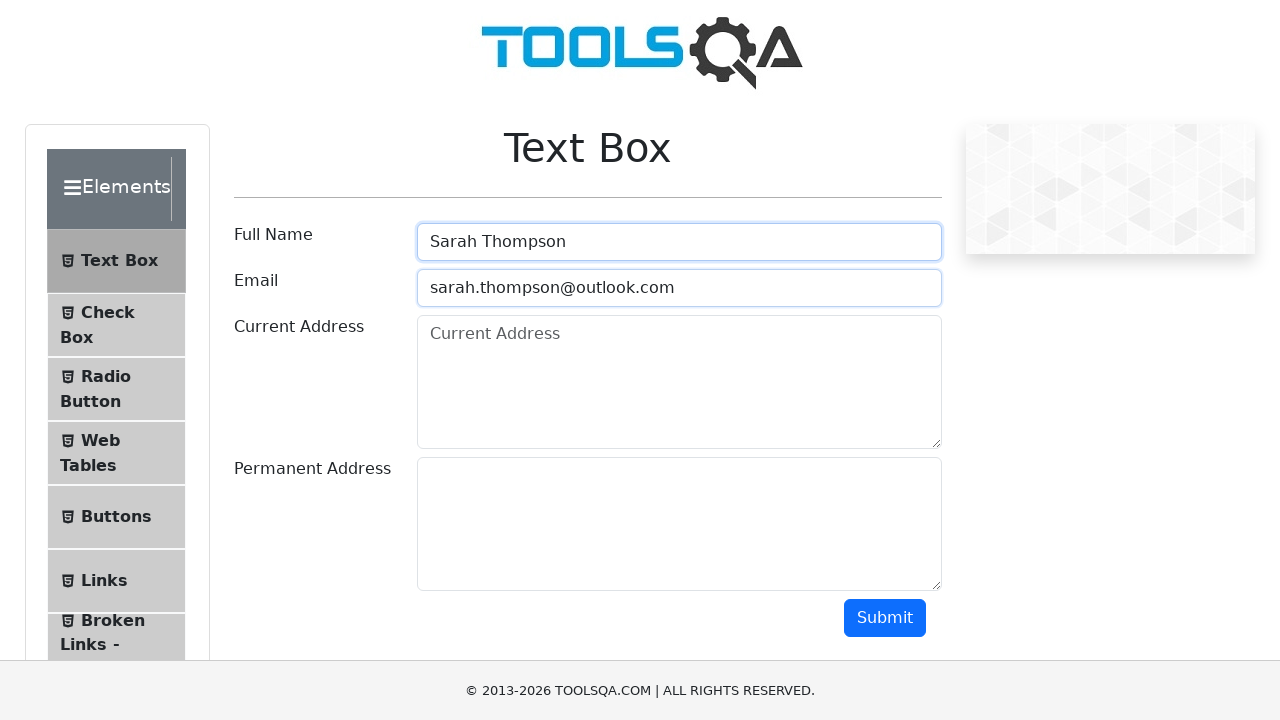

Filled current address field with '742 Maple Street, Seattle, USA' on #currentAddress
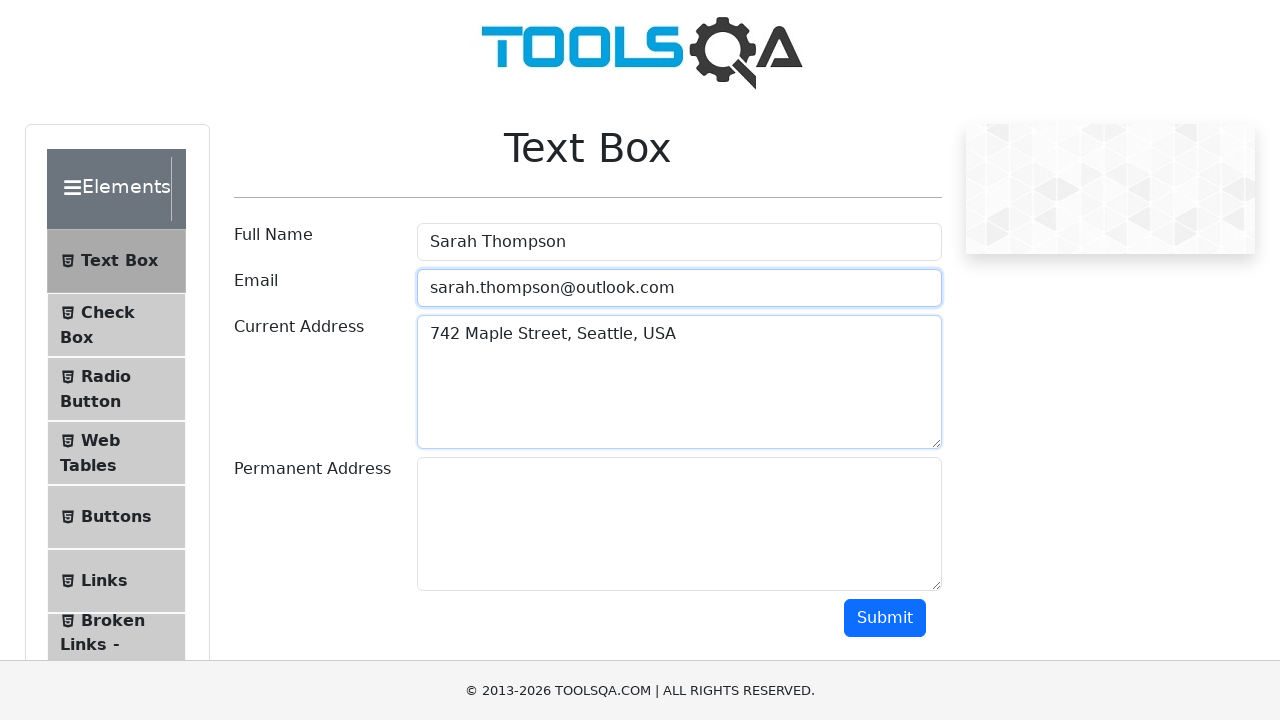

Filled permanent address field with '158 Oak Boulevard, Denver, USA' on #permanentAddress
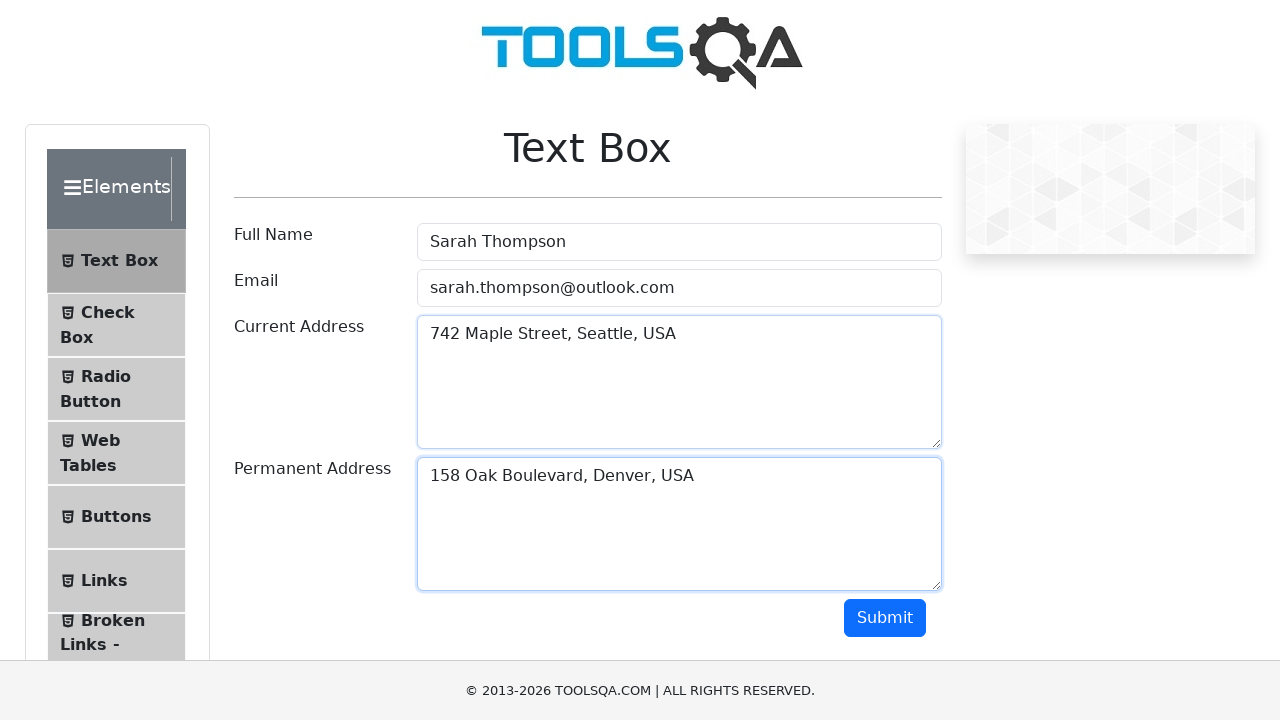

Scrolled down 300px to view Submit button
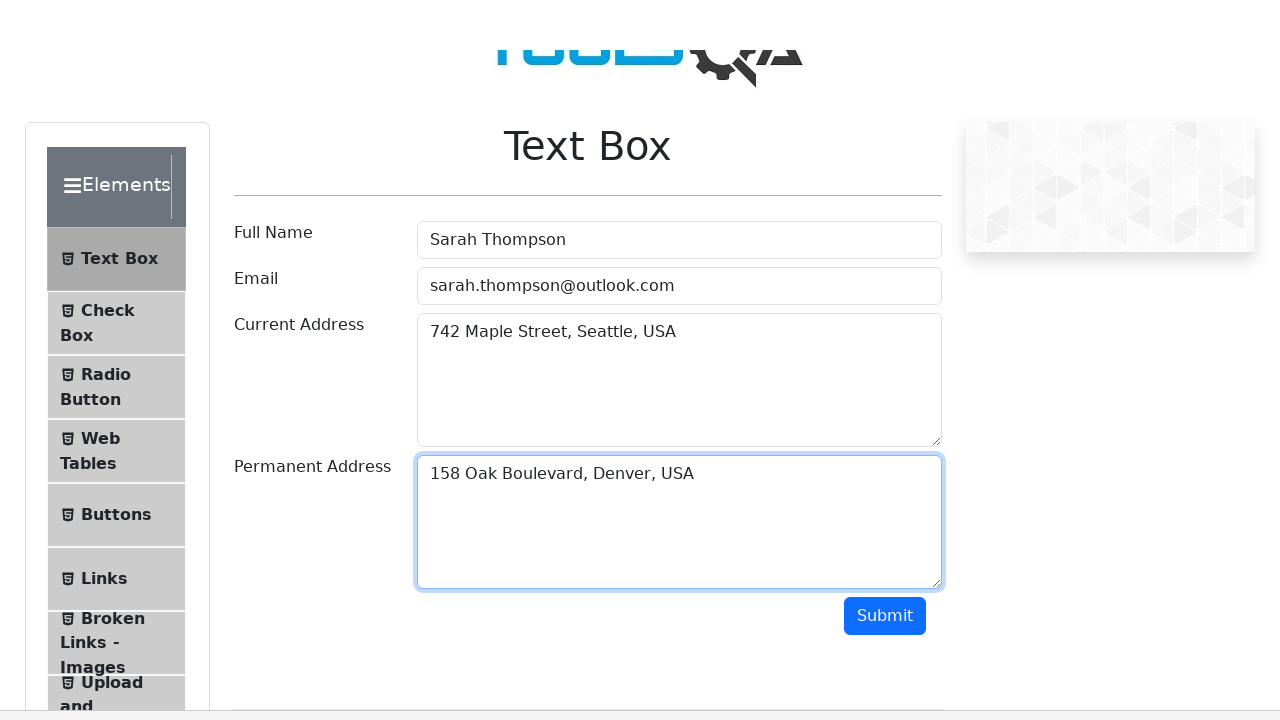

Clicked Submit button to submit form at (885, 318) on #submit
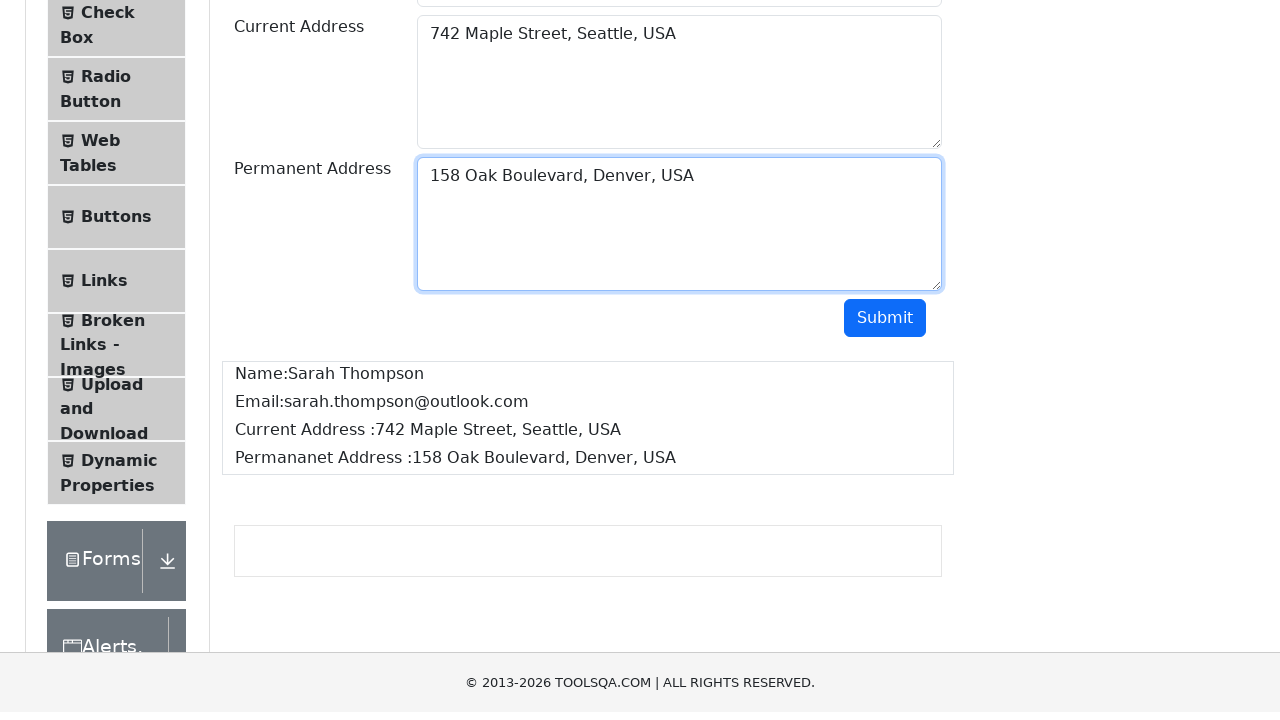

Form output section appeared
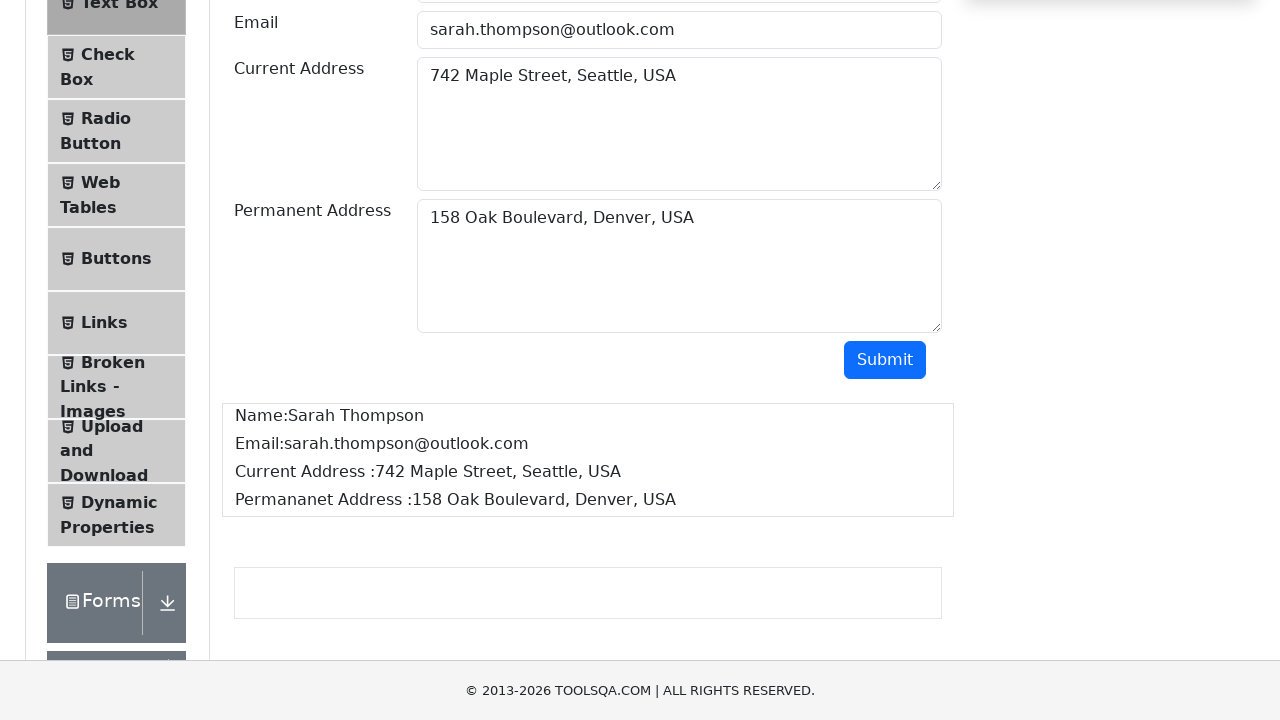

Name field verified in output
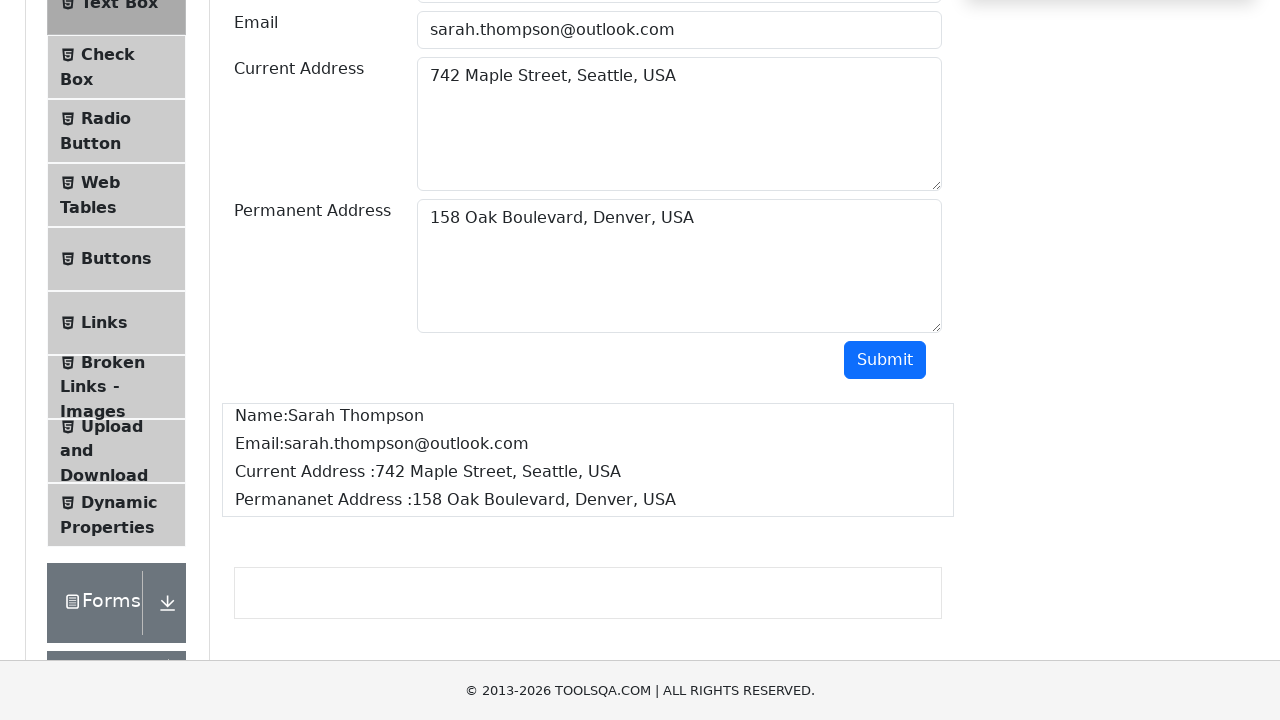

Email field verified in output
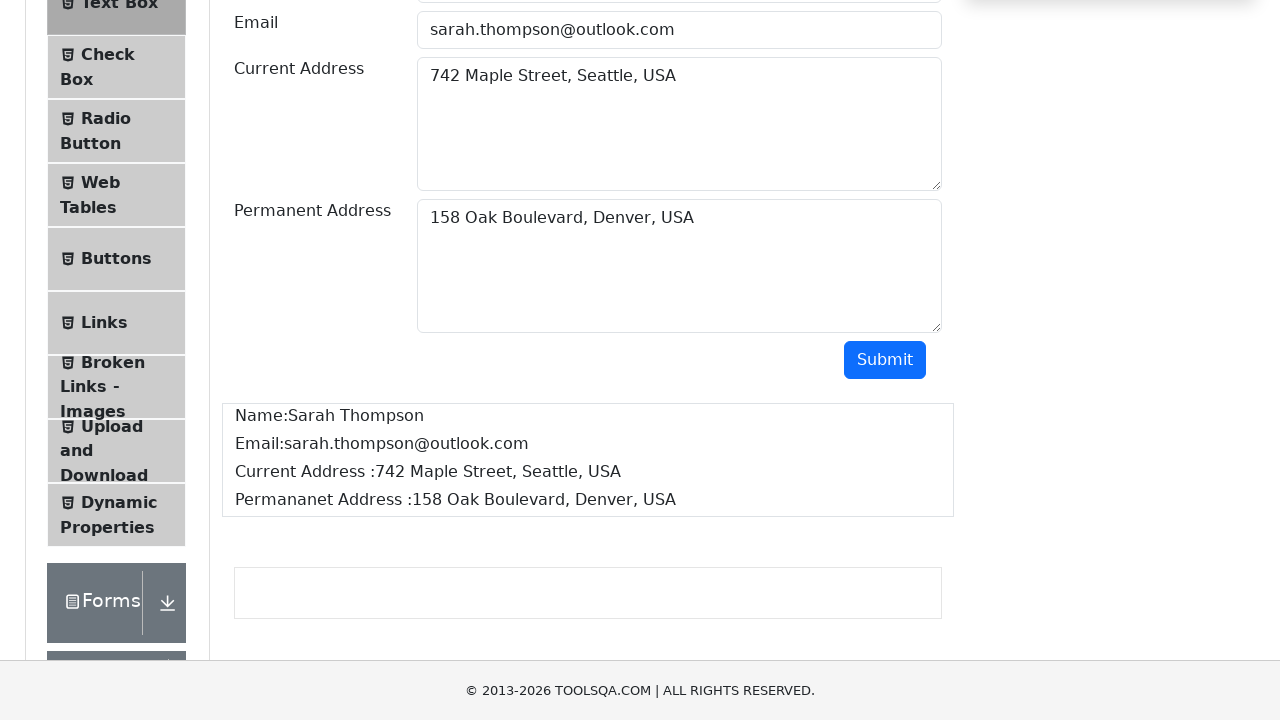

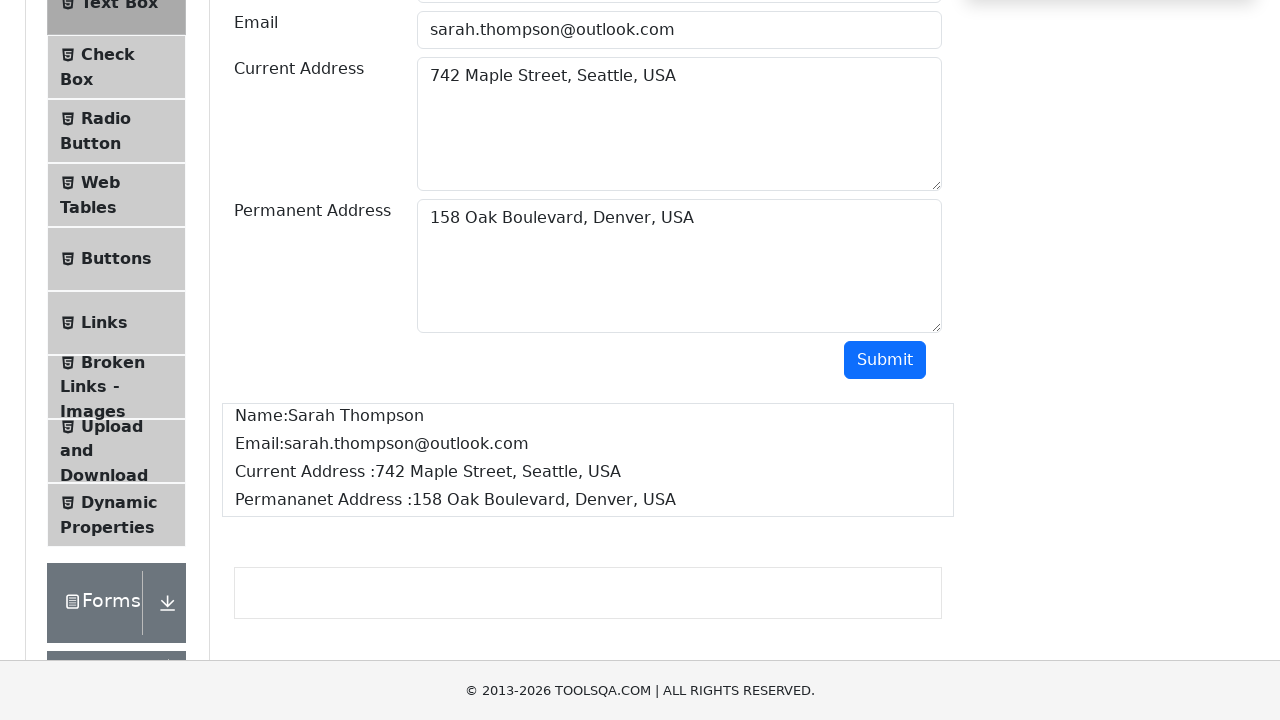